Tests the login form validation by clicking the login button with empty username and password fields, then verifying the appropriate error message is displayed.

Starting URL: https://www.saucedemo.com/

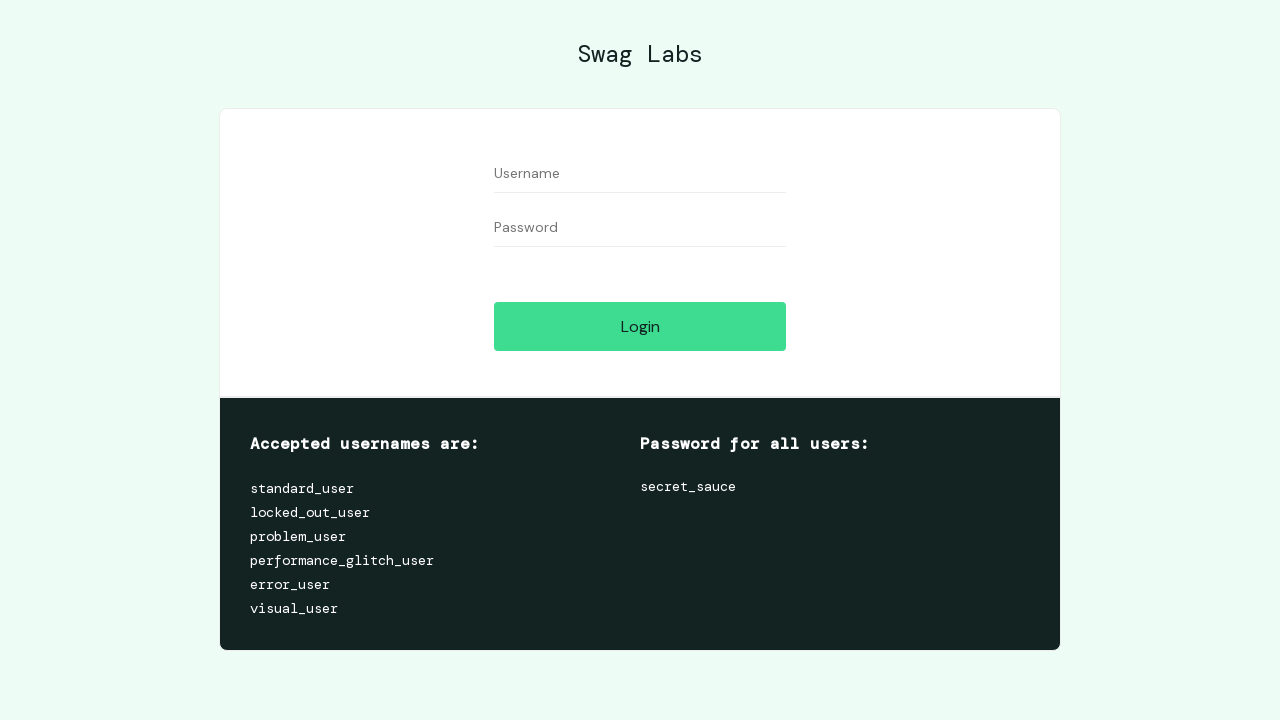

Clicked login button without entering credentials at (640, 326) on #login-button
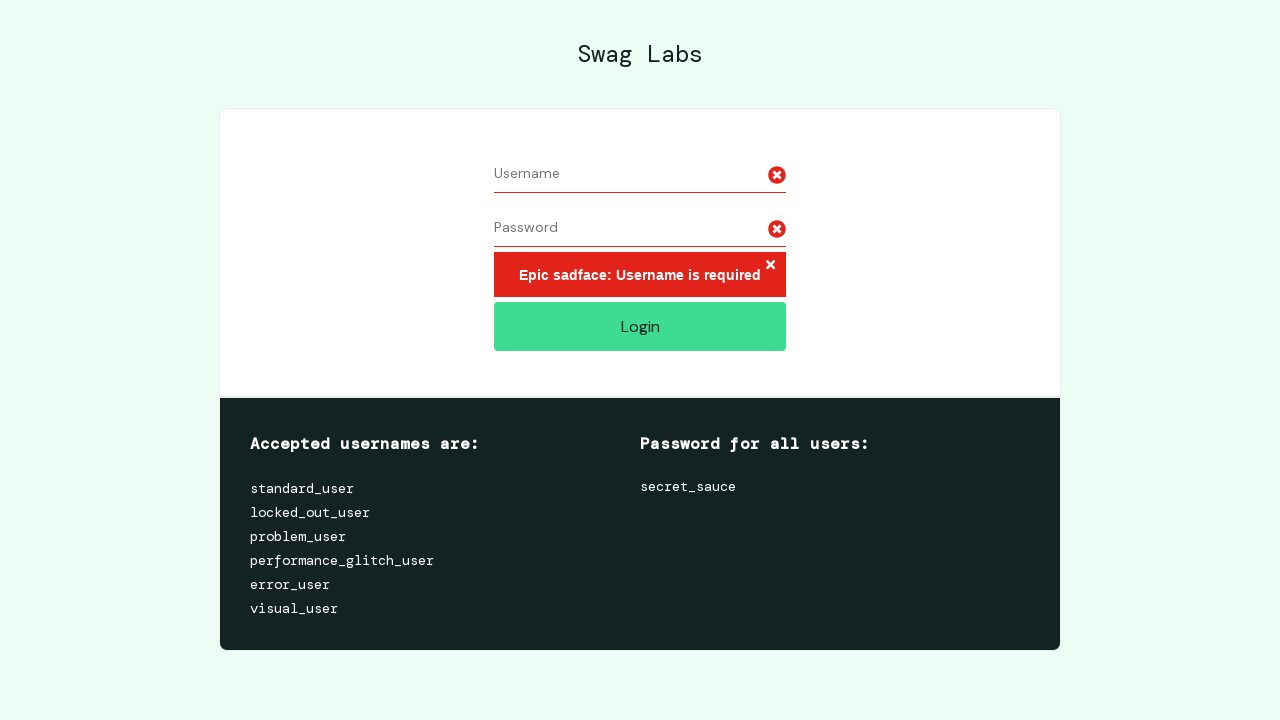

Located error message element
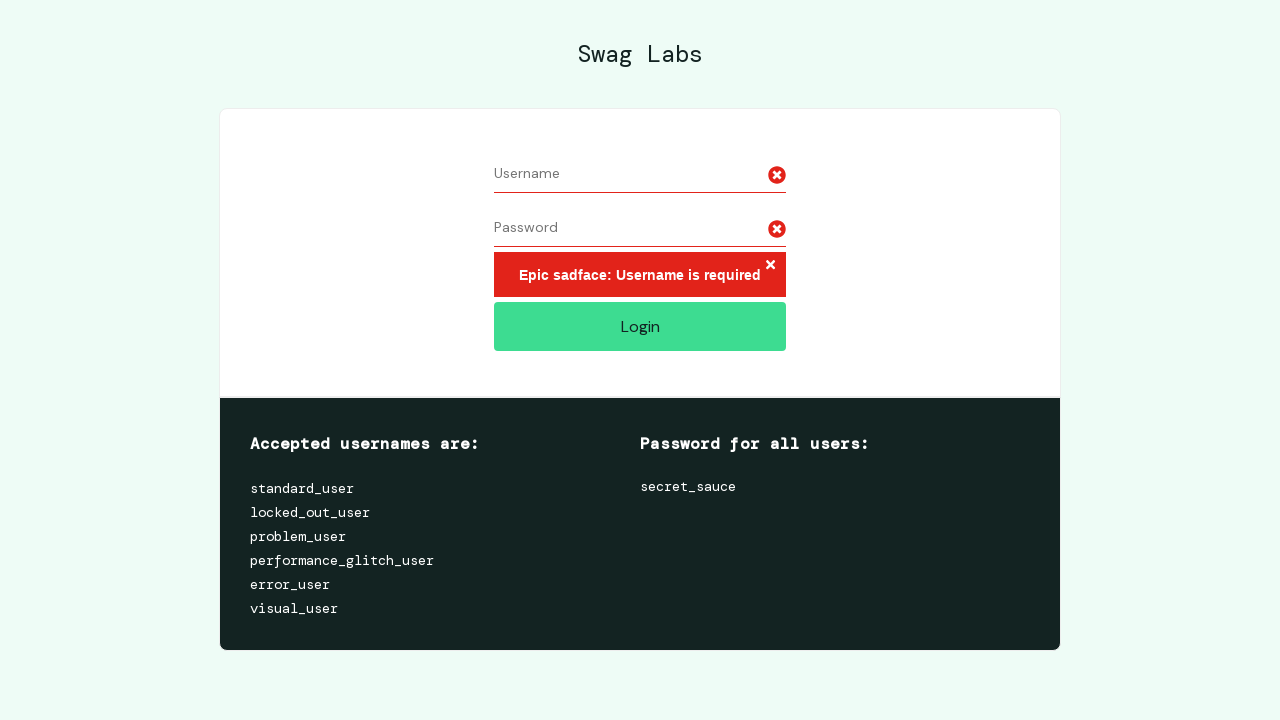

Error message appeared on the page
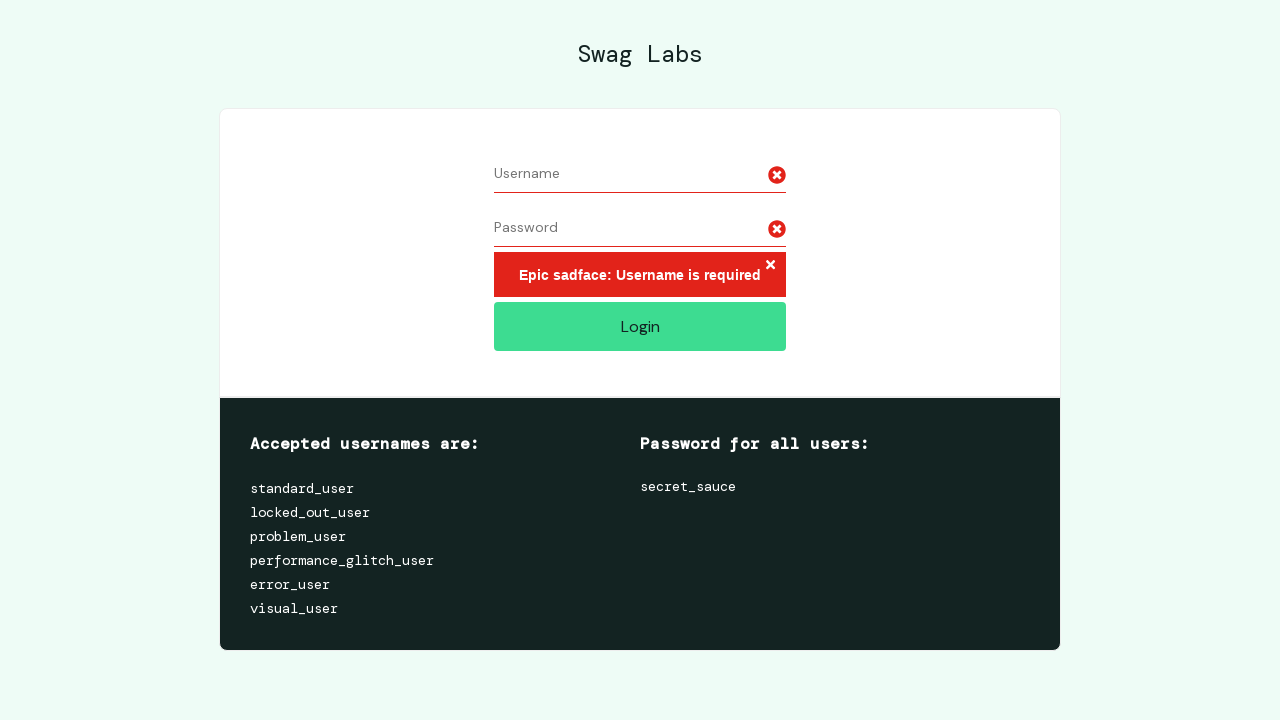

Verified error message displays 'Epic sadface: Username is required'
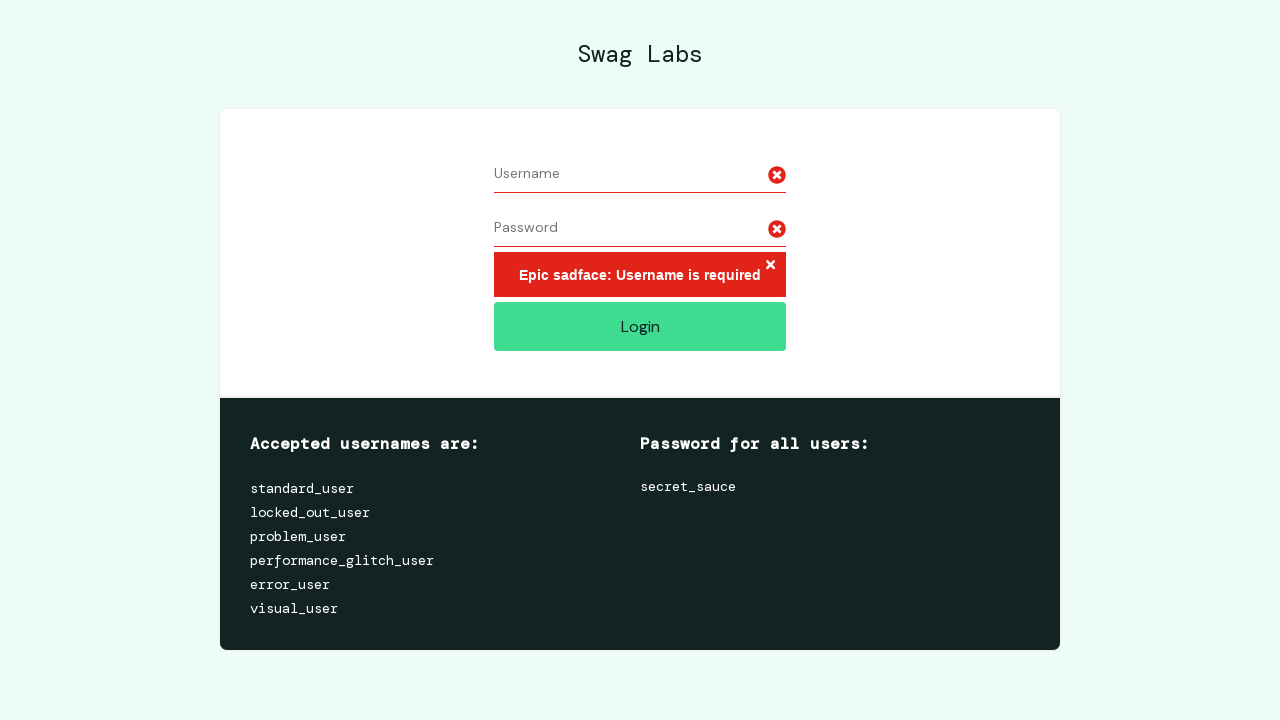

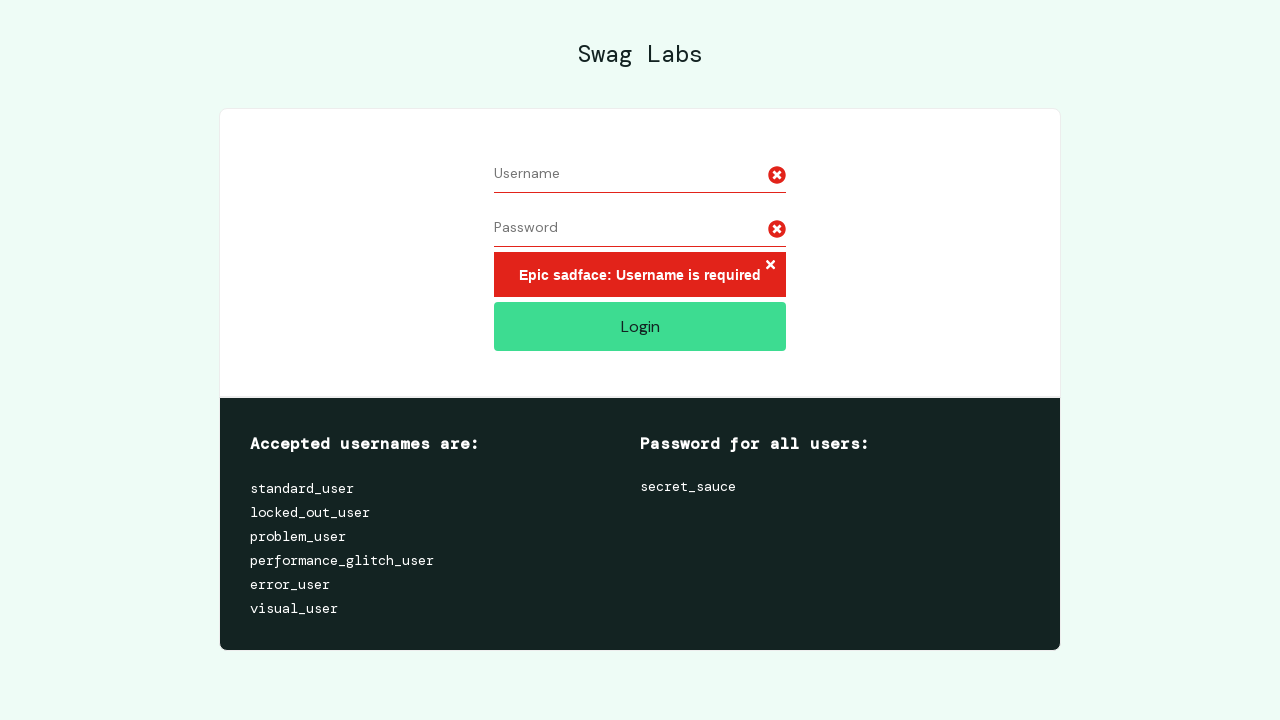